Tests adding a todo item to the application and verifies it appears in the todo list.

Starting URL: https://lambdatest.github.io/sample-todo-app/

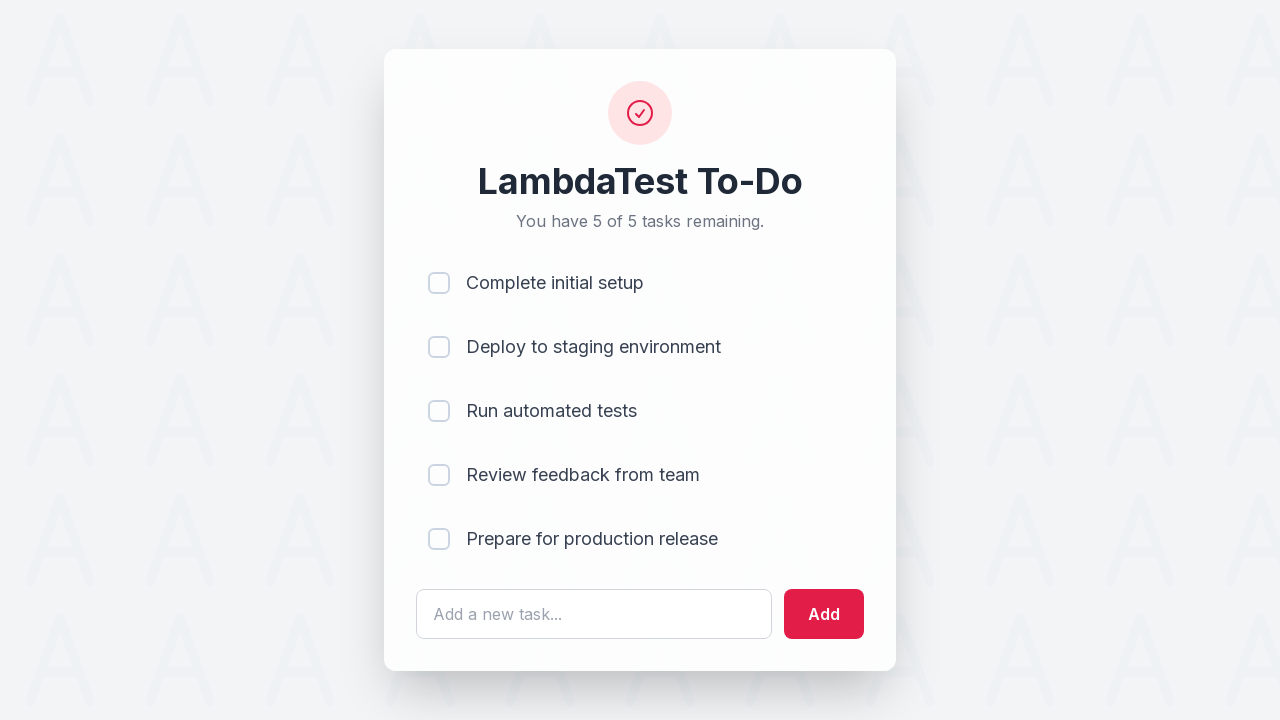

Filled todo input field with 'Learn JavaScript' on #sampletodotext
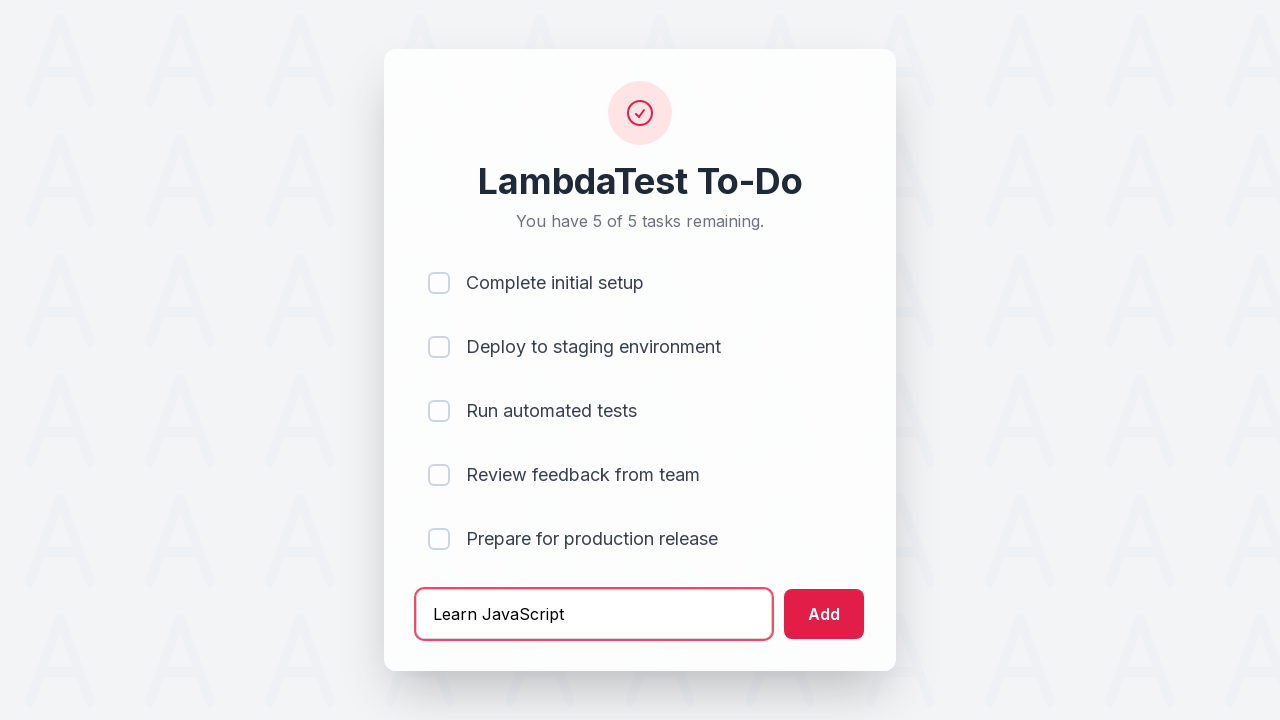

Pressed Enter to add the todo item on #sampletodotext
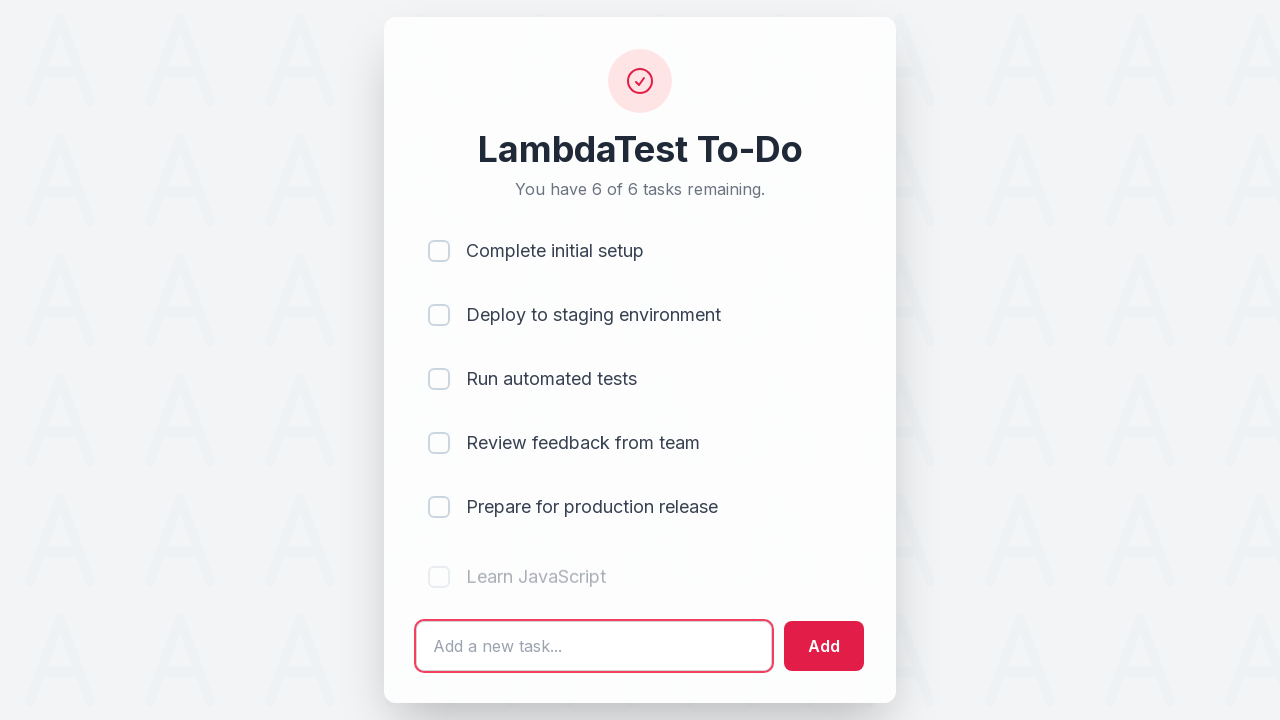

New todo item appeared in the todo list
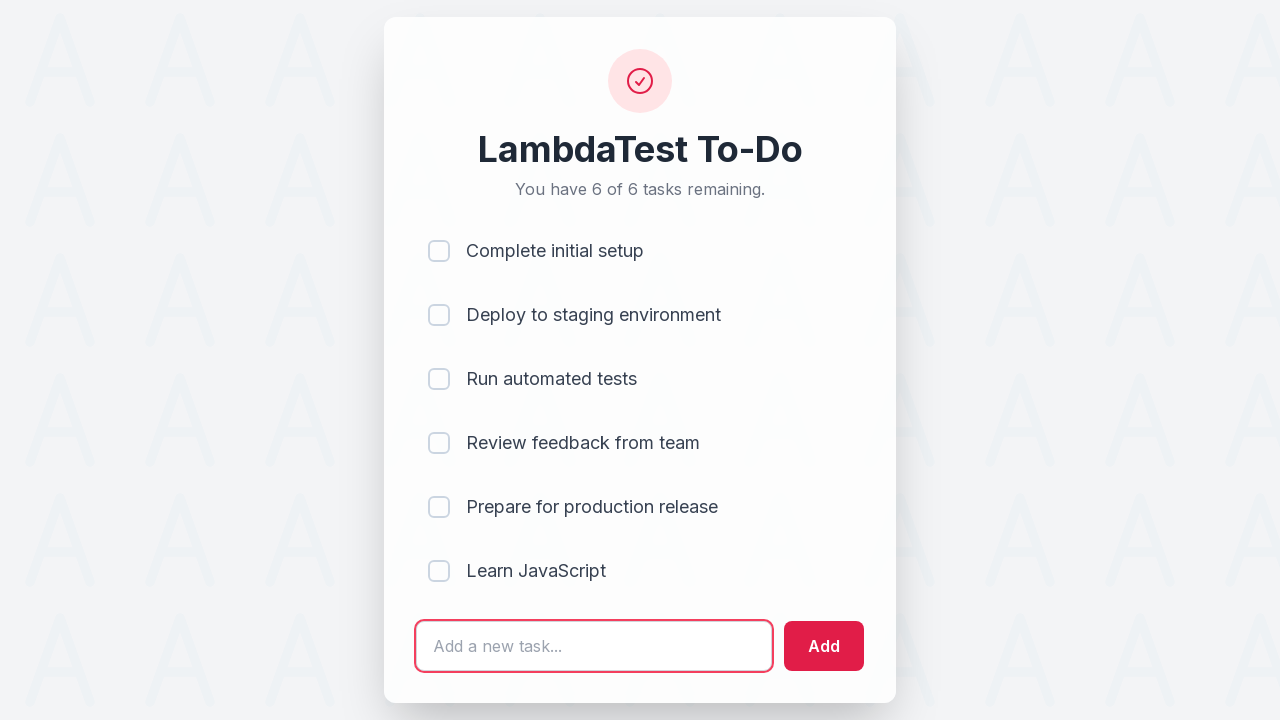

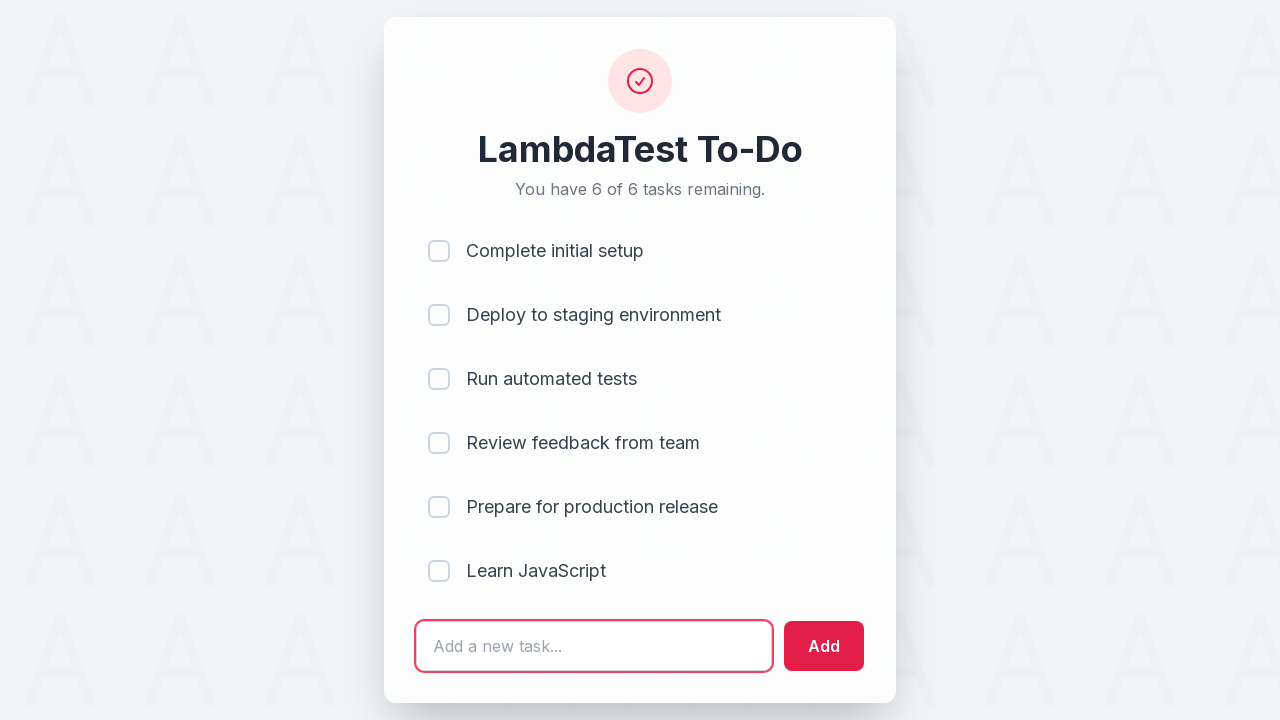